Tests checkbox functionality by locating two checkboxes and clicking them if they are not already selected

Starting URL: https://the-internet.herokuapp.com/checkboxes

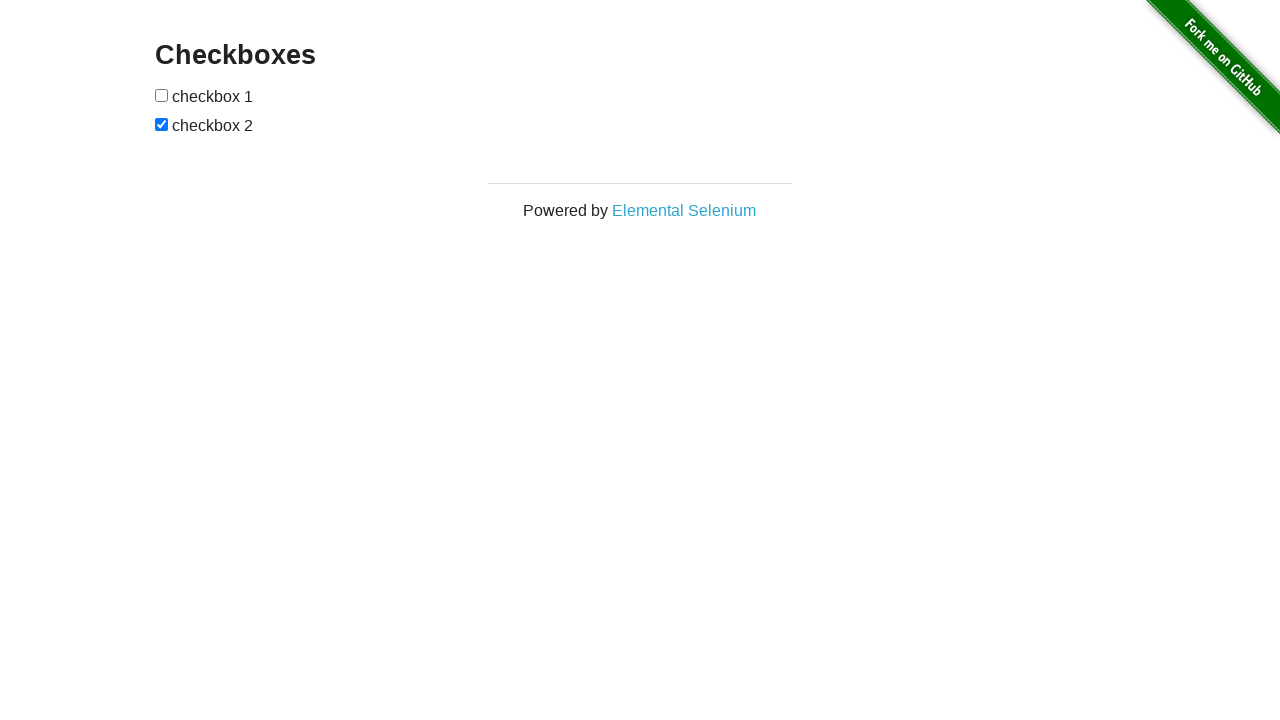

Located first checkbox element
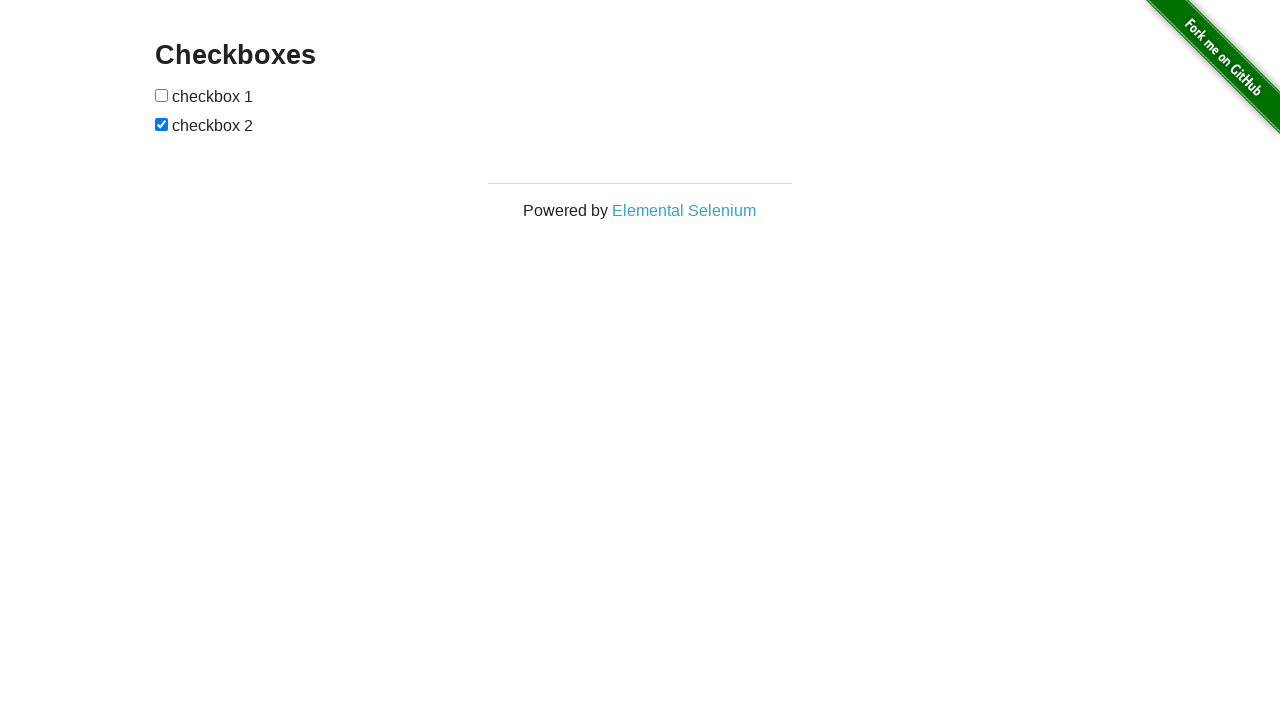

Checked first checkbox state - it was not selected
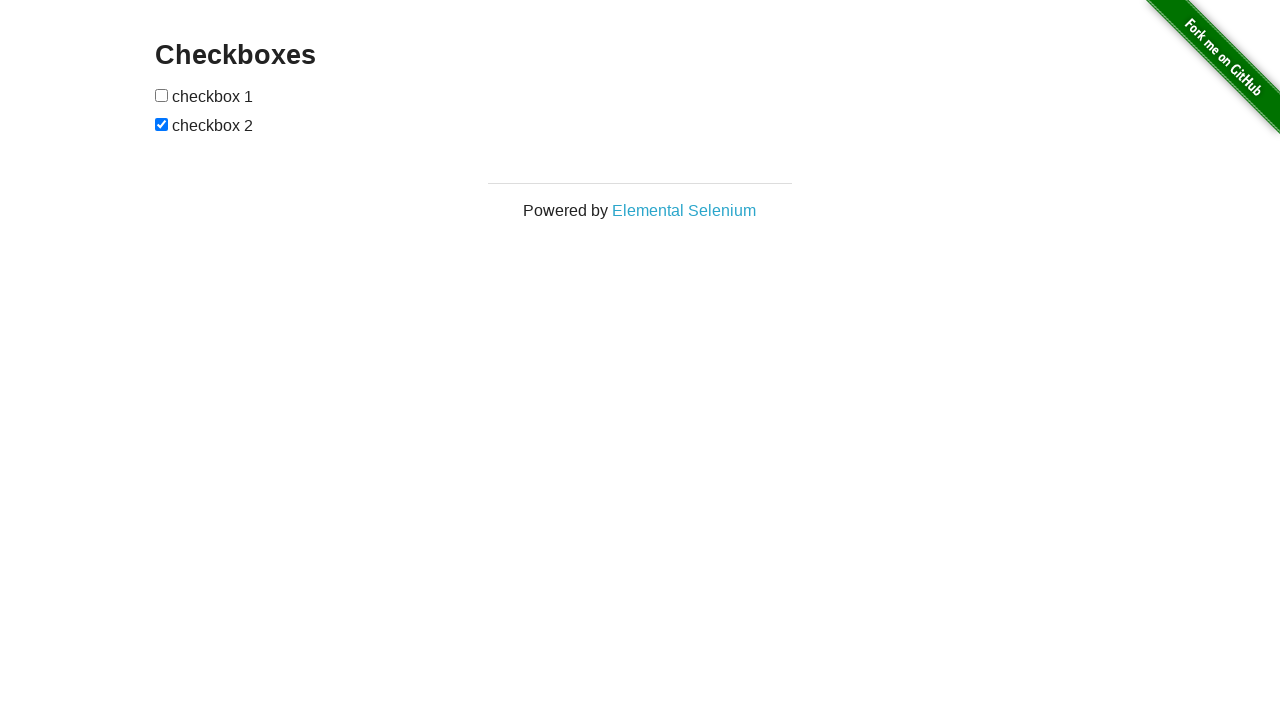

Clicked first checkbox to select it at (162, 95) on (//input[@type='checkbox'])[1]
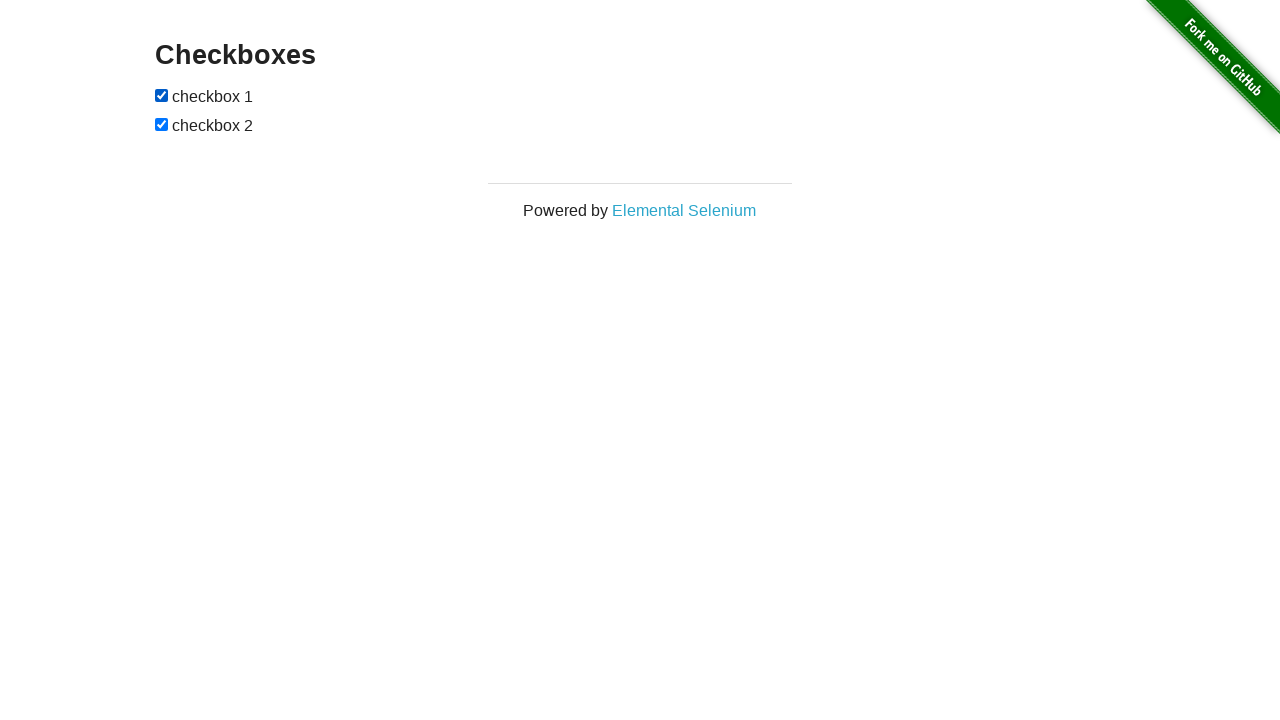

Located second checkbox element
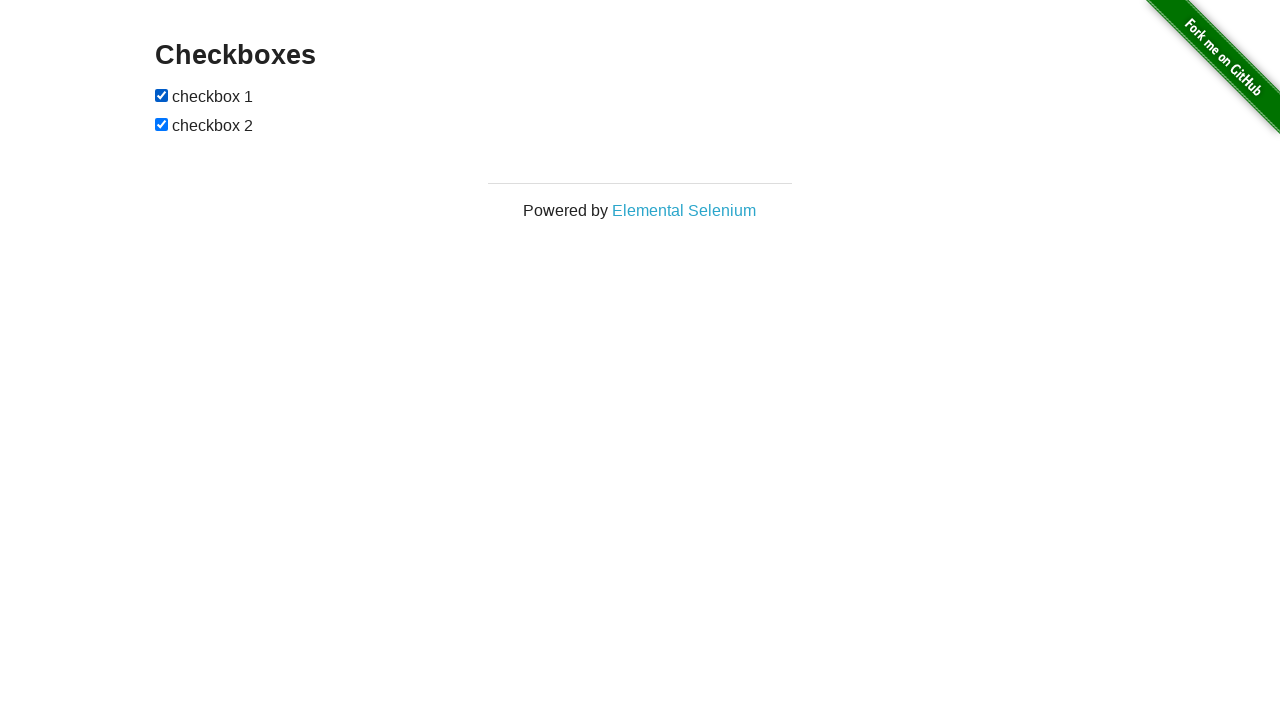

Checked second checkbox state - it was already selected
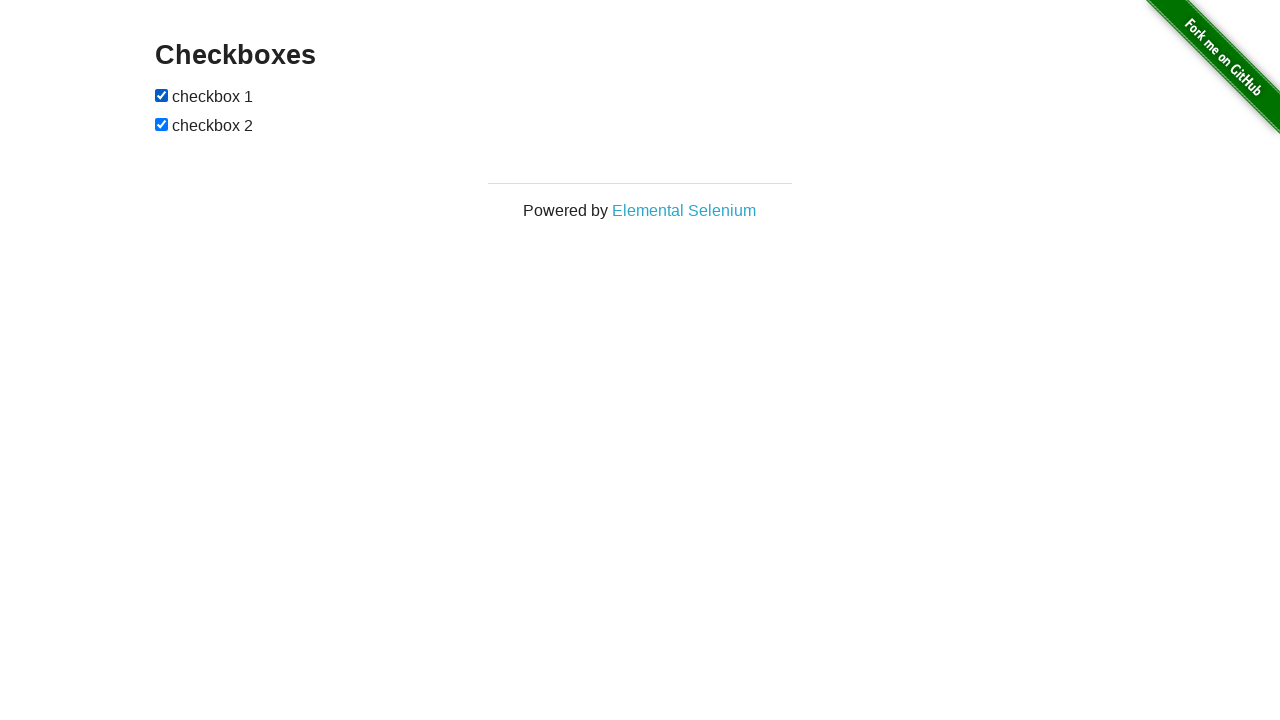

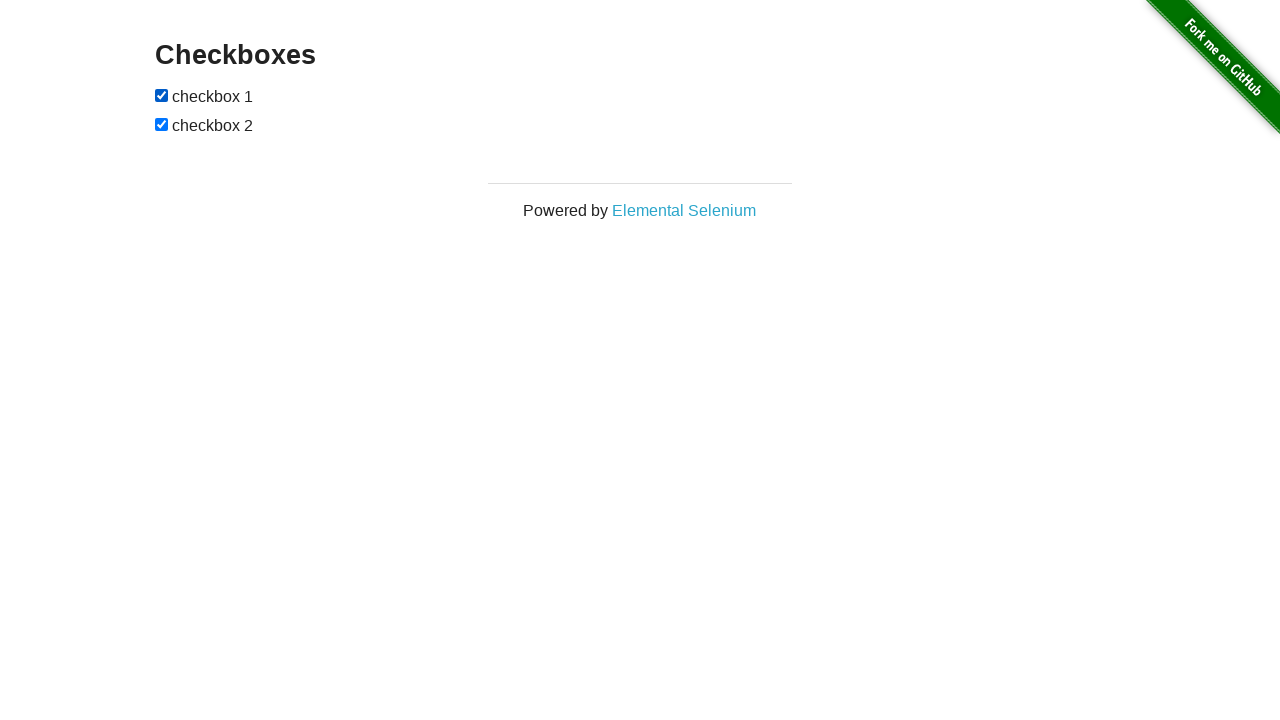